Tests file download functionality by navigating to download page, generating a file, and downloading it.

Starting URL: https://testautomationpractice.blogspot.com/

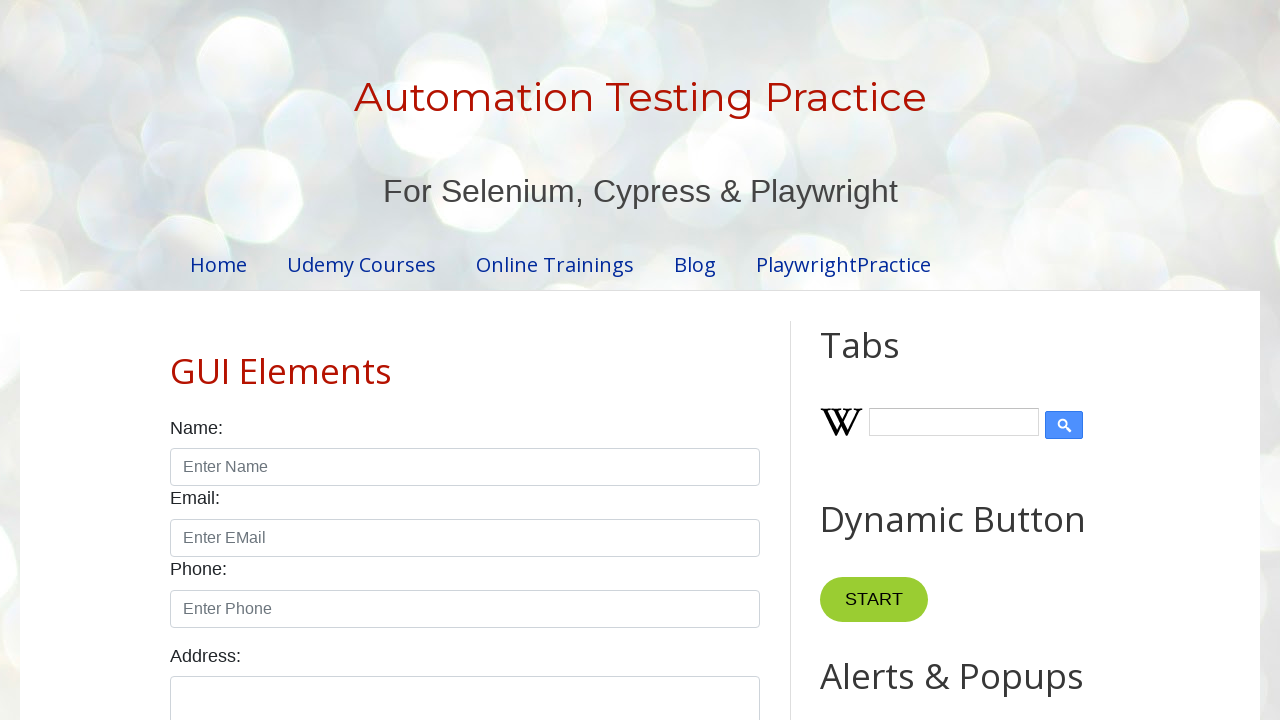

Clicked on 'Download Files' link at (255, 595) on internal:role=link[name="Download Files"i]
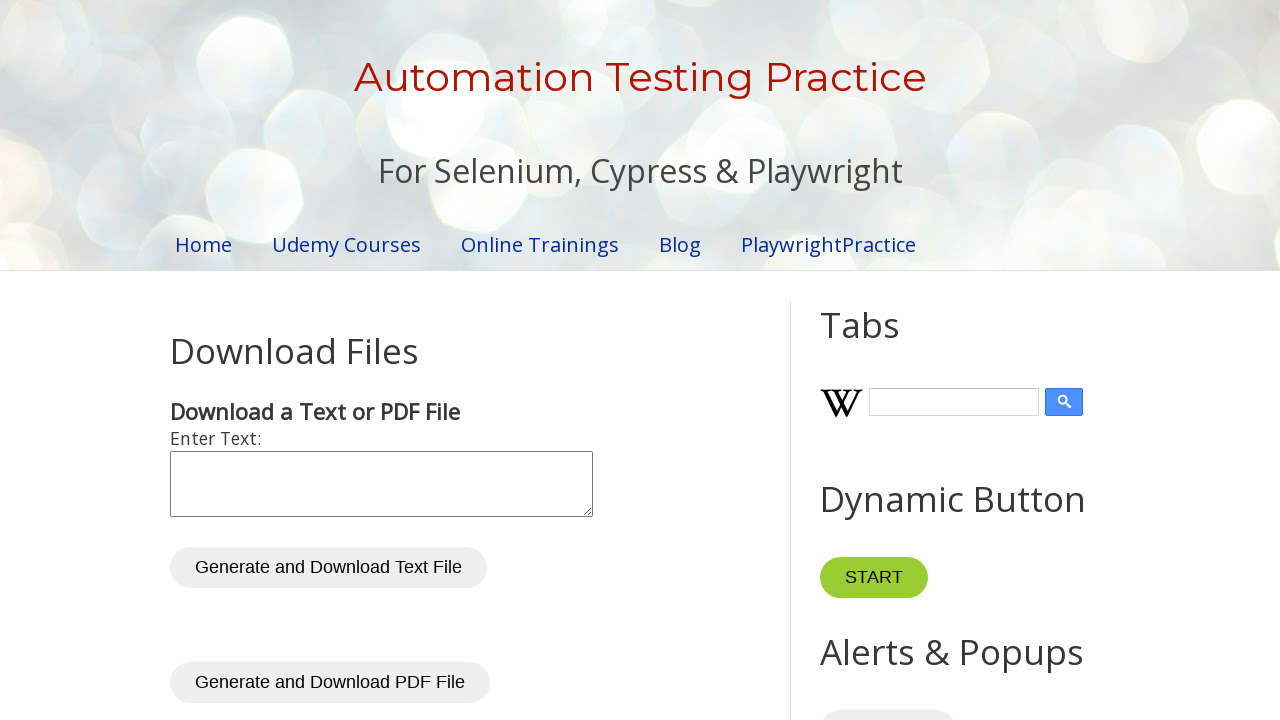

Waited for page to load (networkidle)
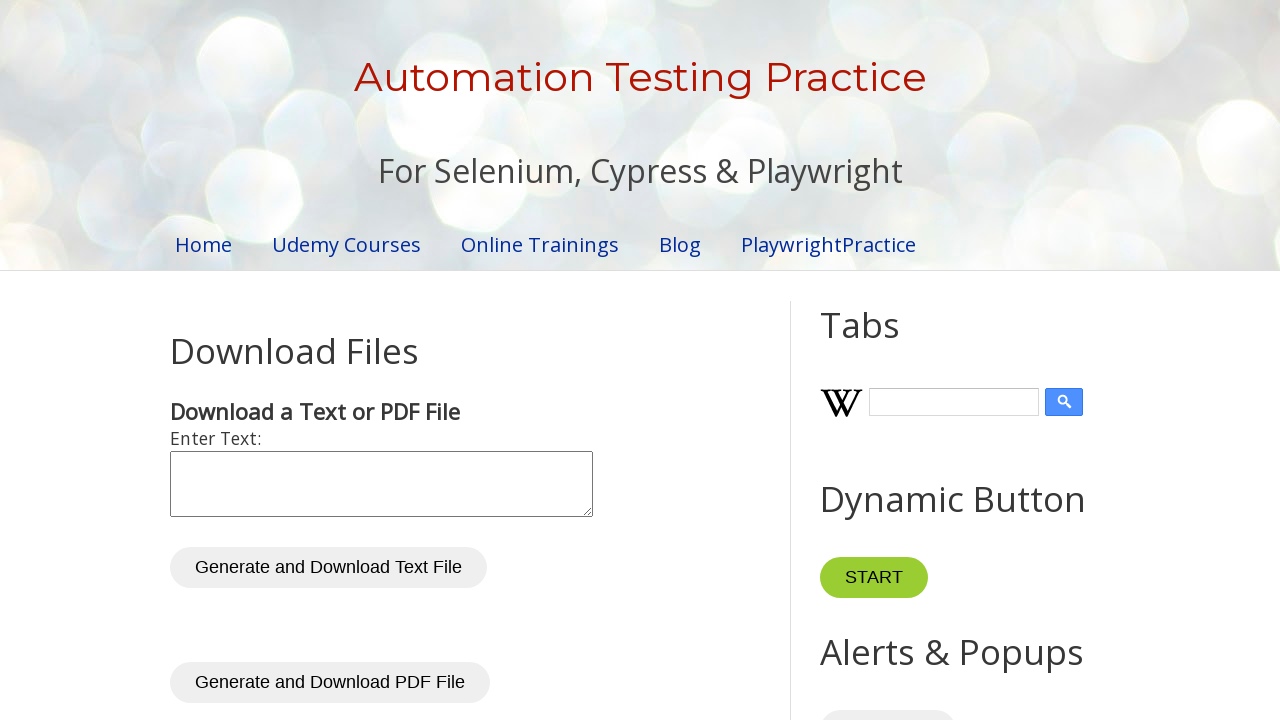

Filled text area with 'Info' on //textarea[@id='inputText']
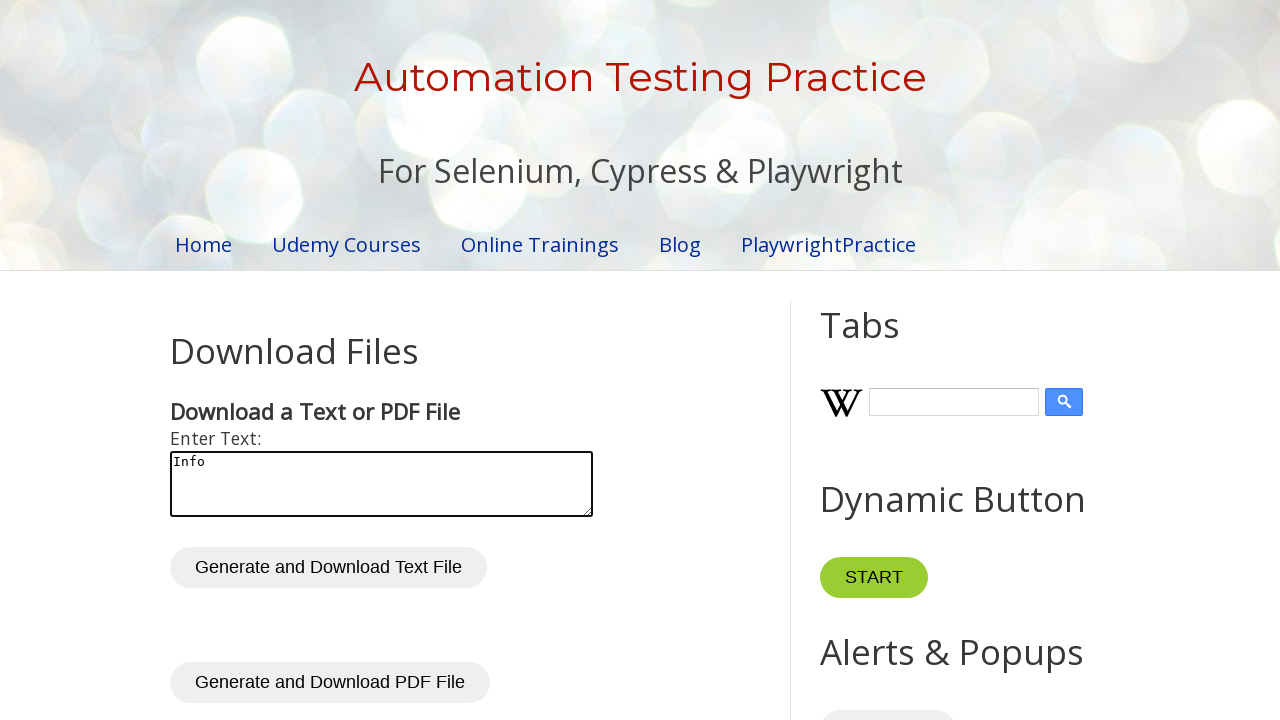

Clicked generate button to create file at (328, 568) on xpath=//button[@id='generateTxt']
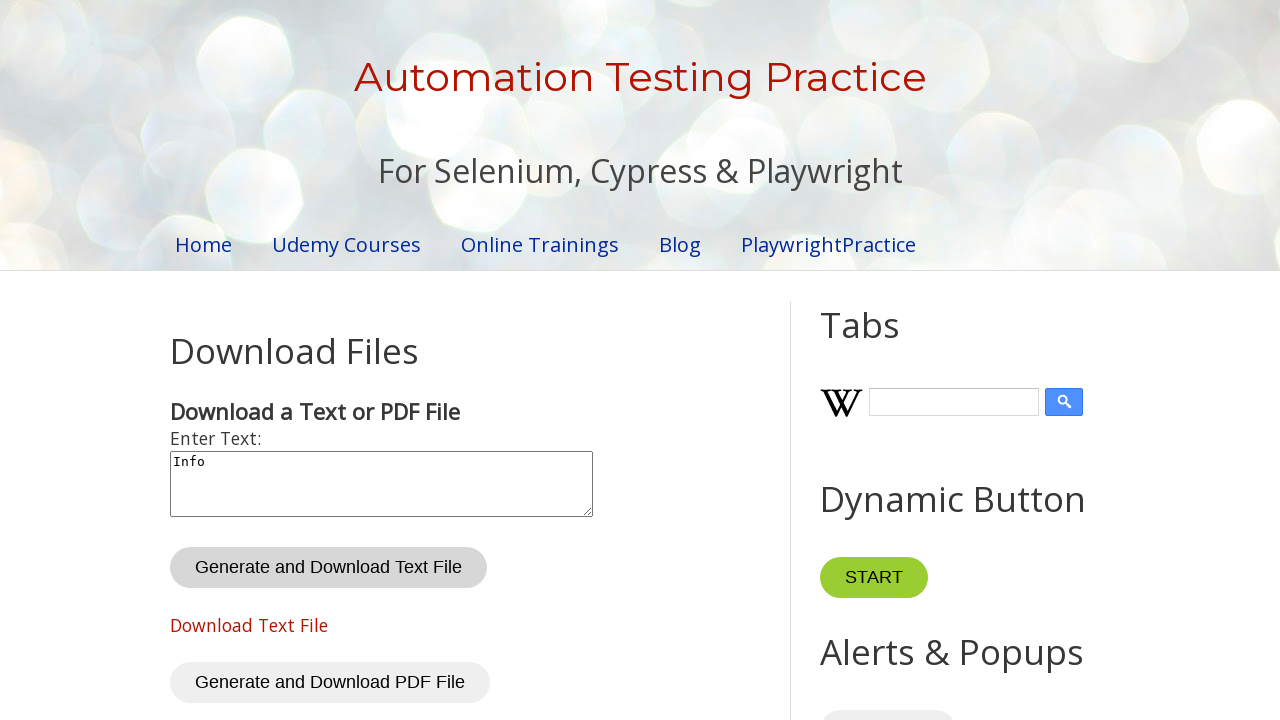

Clicked download link and file was downloaded at (249, 625) on xpath=//a[@id='txtDownloadLink']
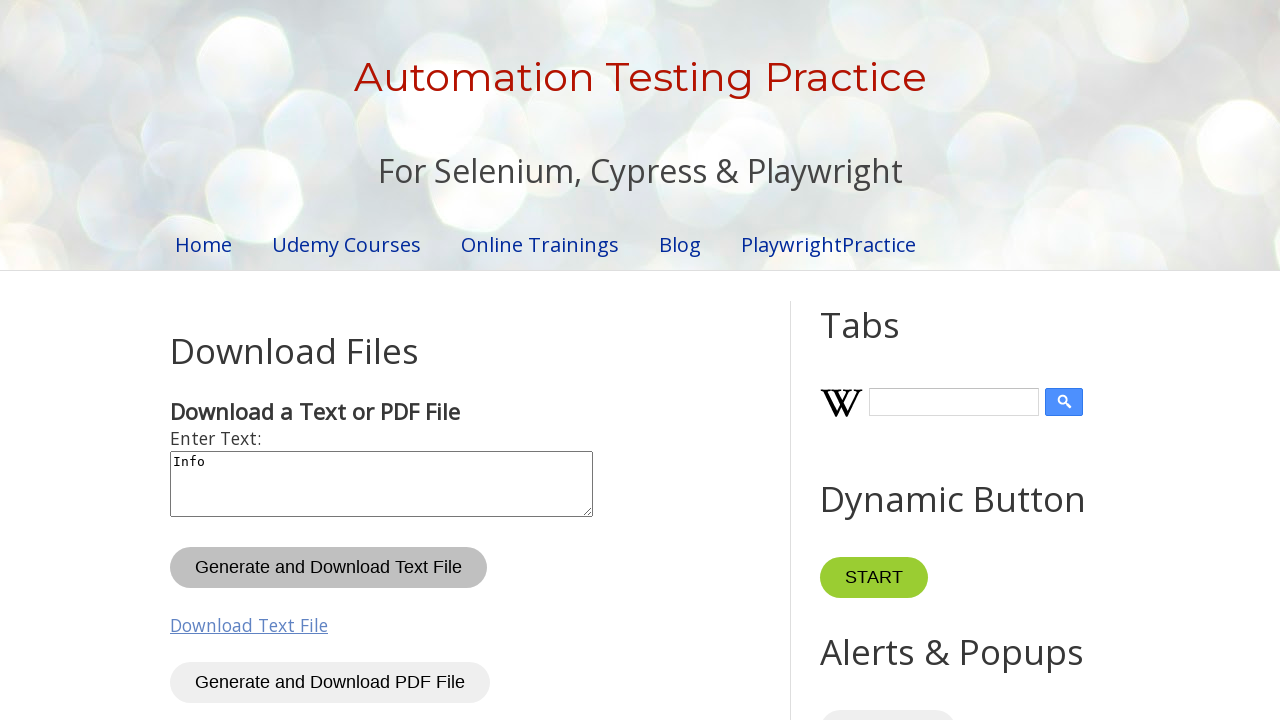

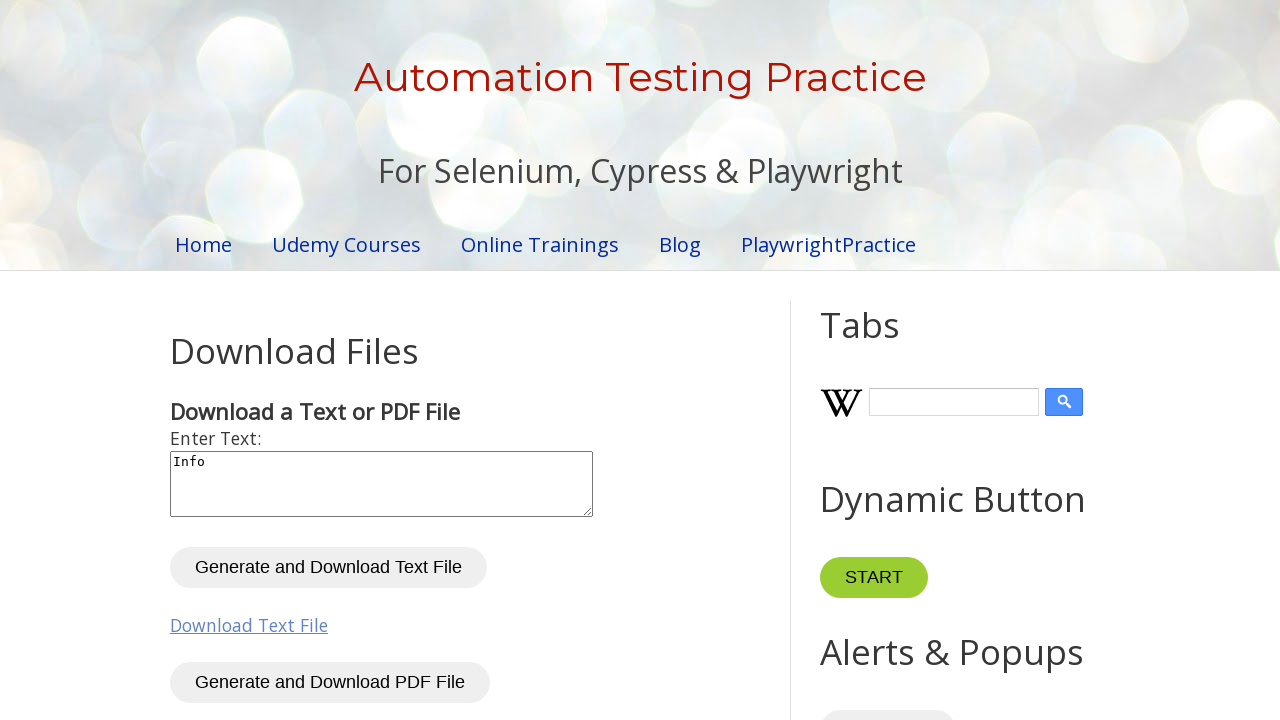